Tests a web form by entering text into a text box, submitting the form, and verifying the confirmation message is displayed

Starting URL: https://www.selenium.dev/selenium/web/web-form.html

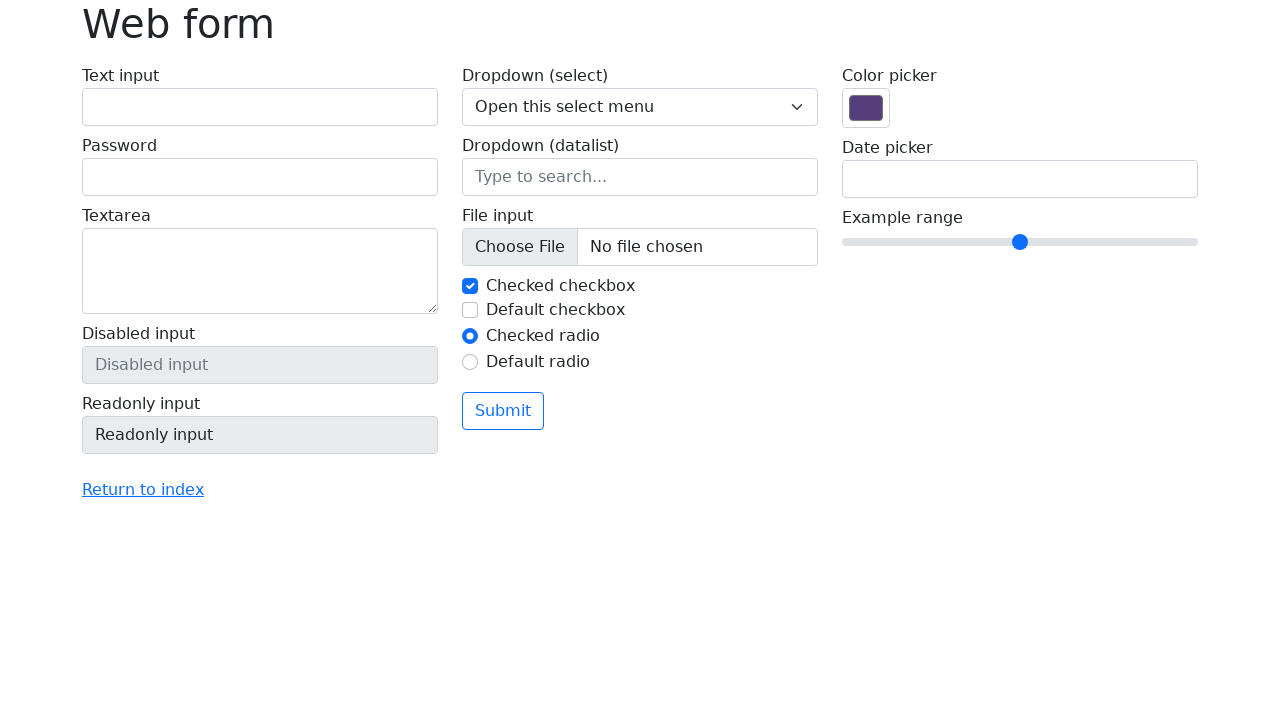

Filled text box with 'Selenium' on input[name='my-text']
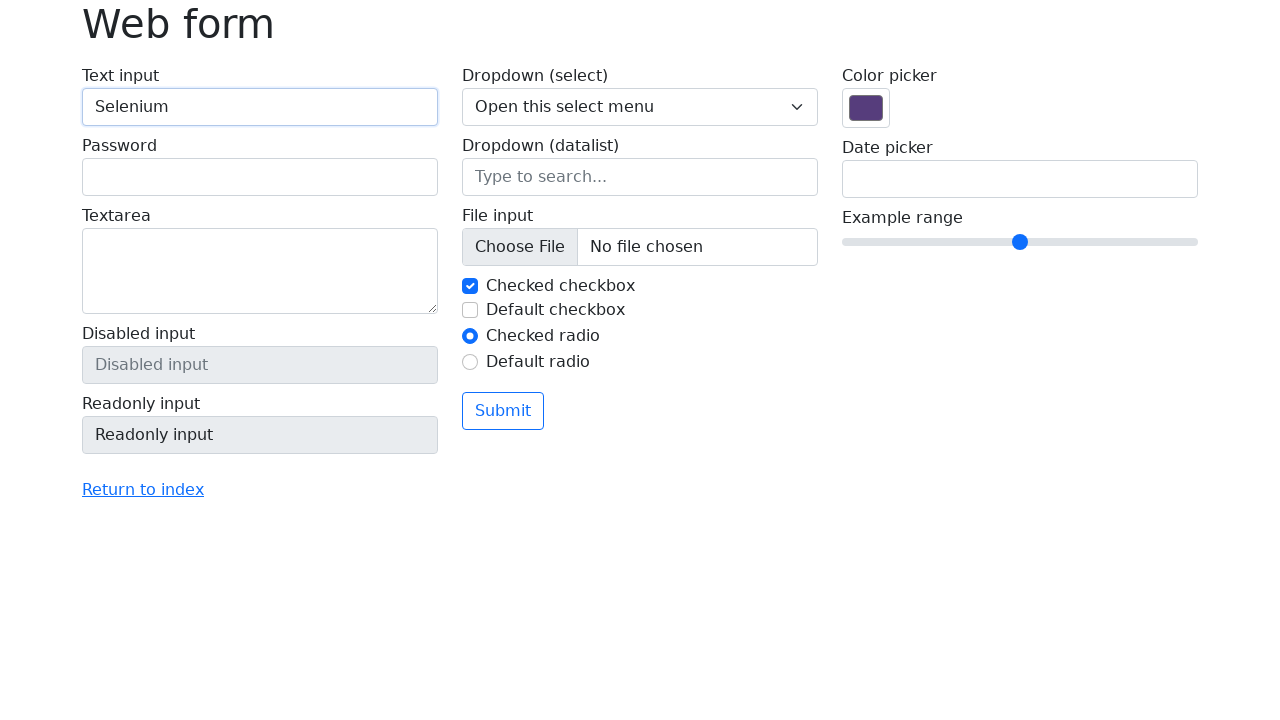

Clicked submit button at (503, 411) on button
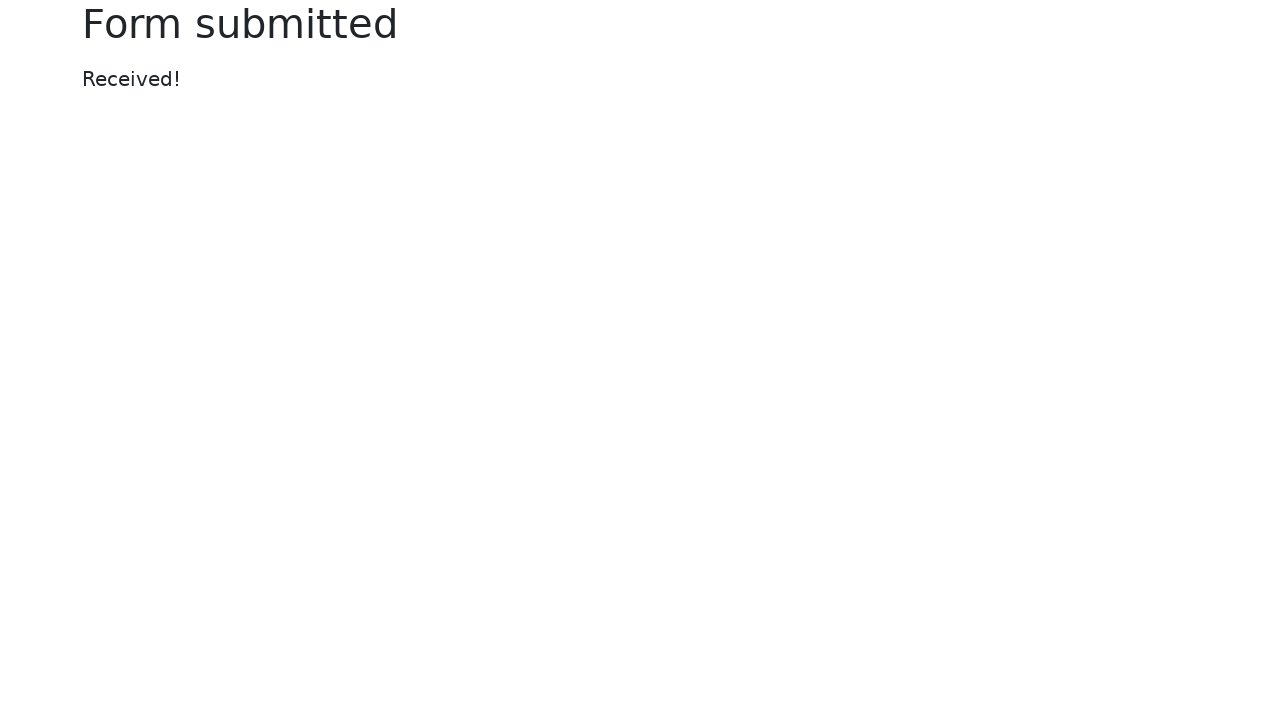

Confirmation message element loaded
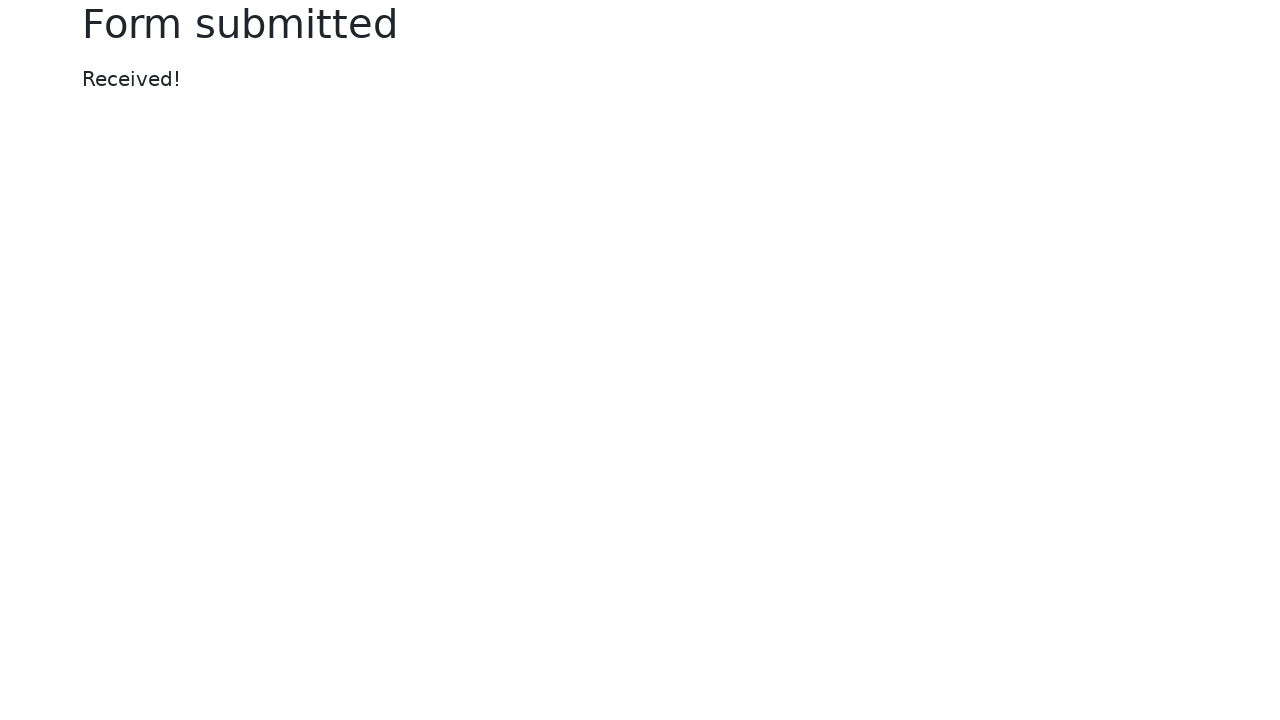

Located confirmation message element
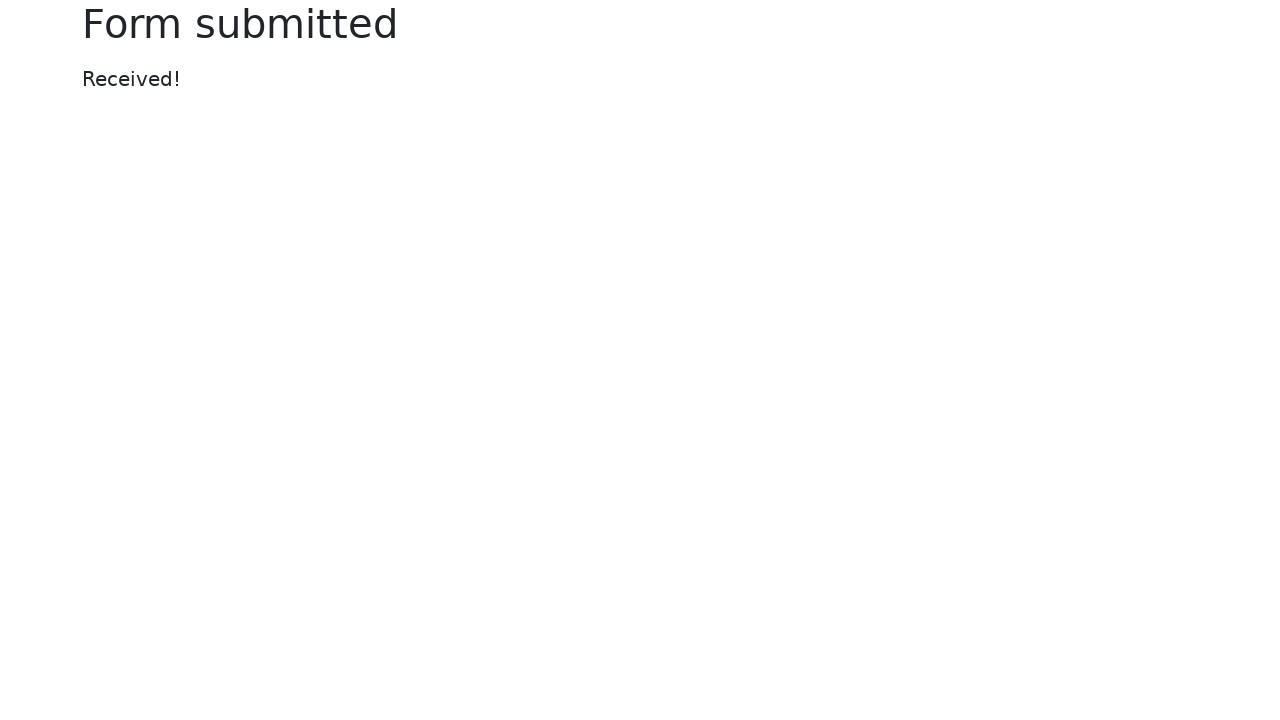

Verified confirmation message displays 'Received!'
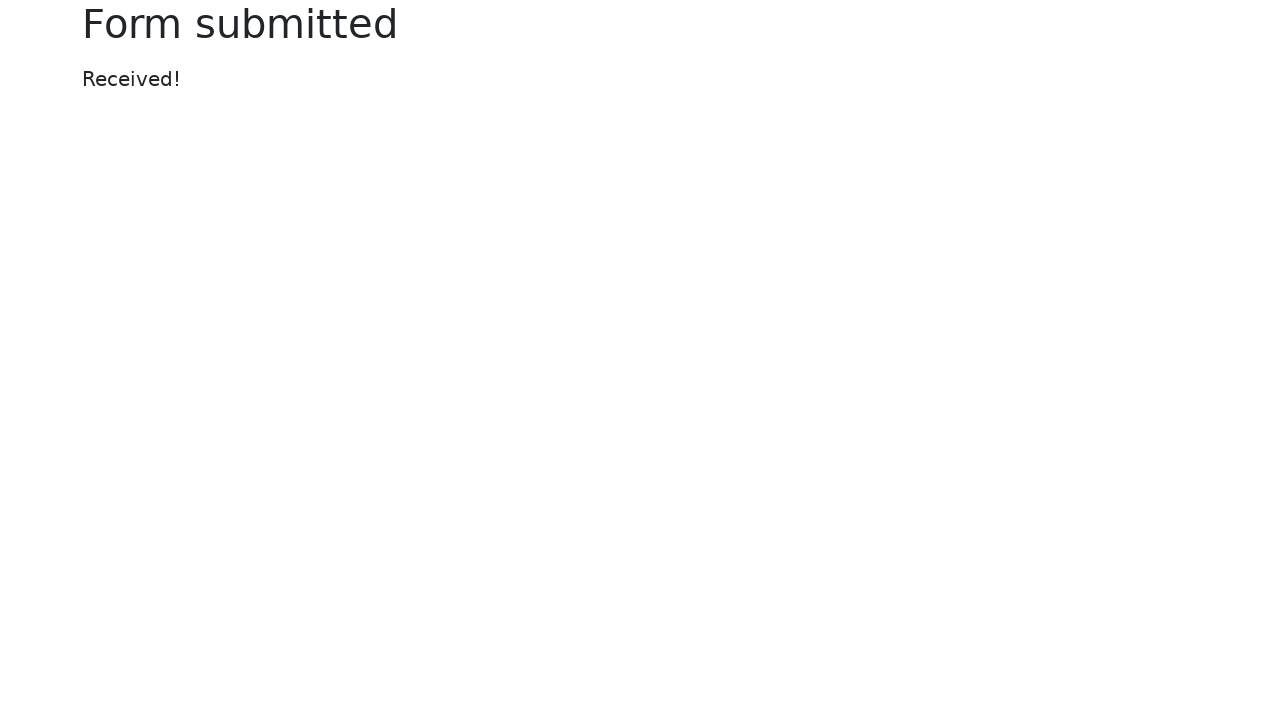

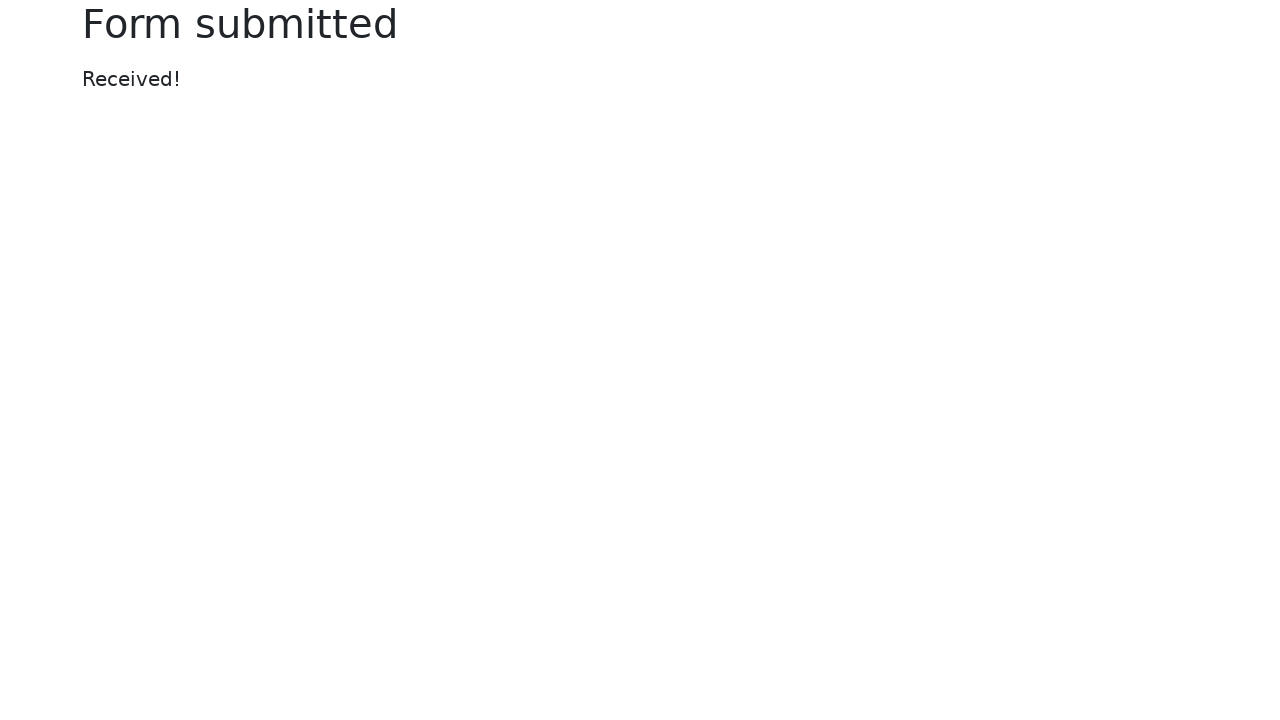